Tests a greeter page by verifying the header text, filling in a name field, submitting the form, and verifying the greeting message is displayed correctly

Starting URL: https://bwilczek.github.io/watir_pump_tutorial/greeter.html

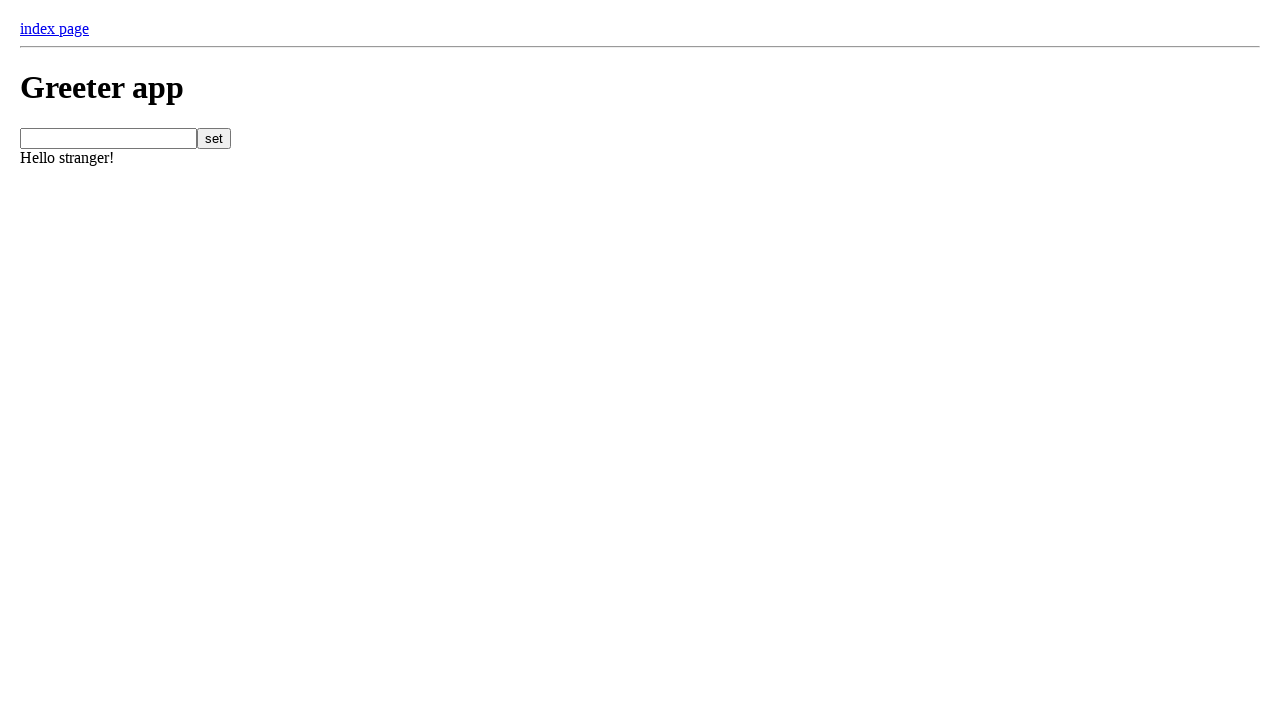

Header element loaded and is visible
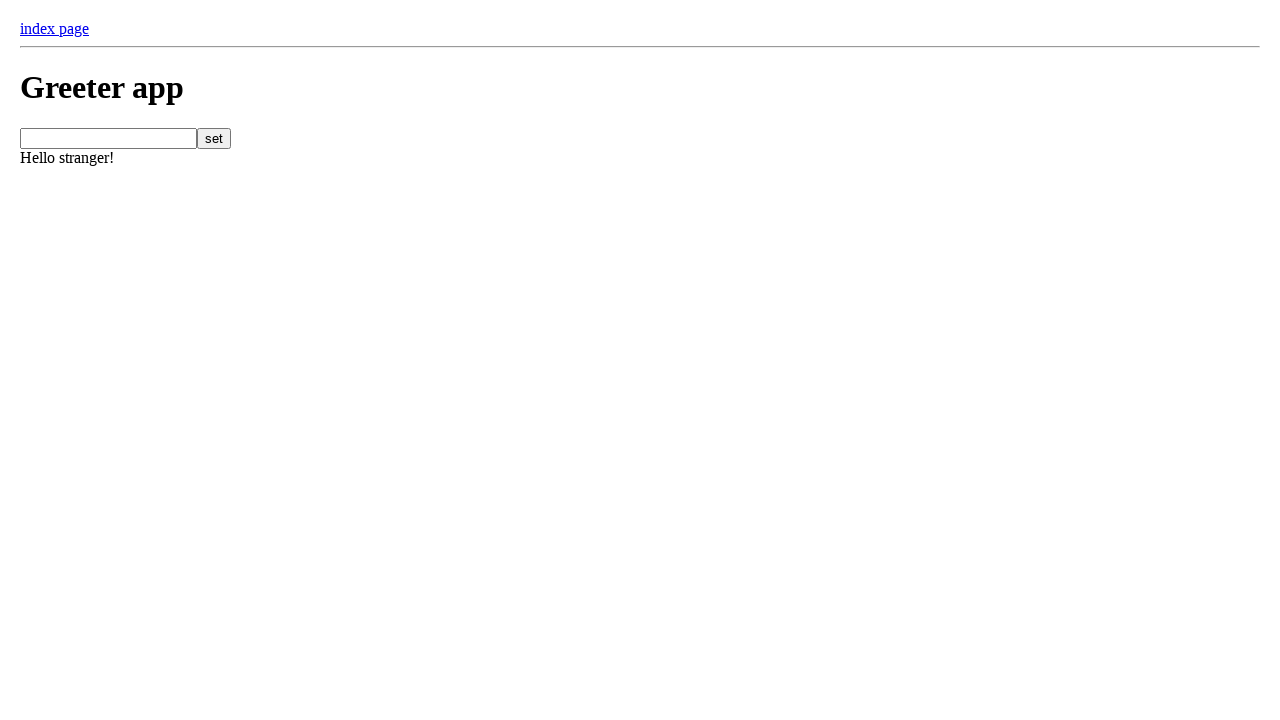

Filled name field with 'Crystal' on #name
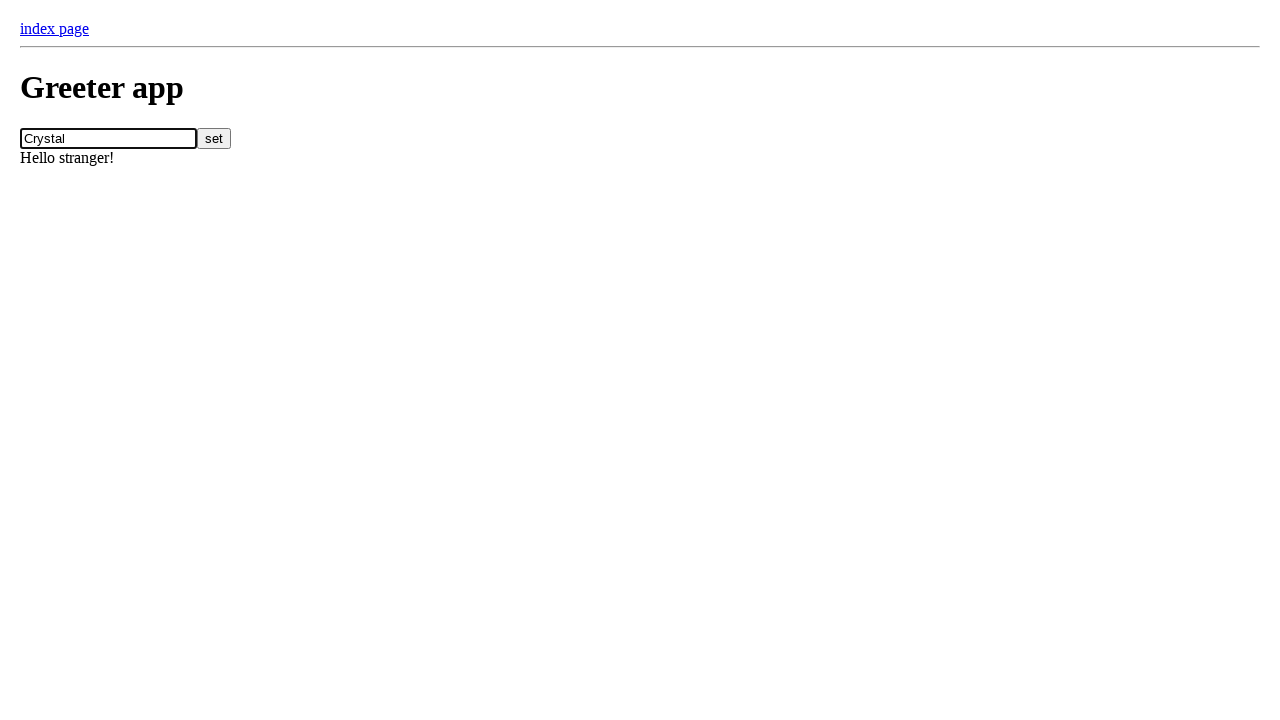

Clicked submit button to set name at (214, 138) on #set_name
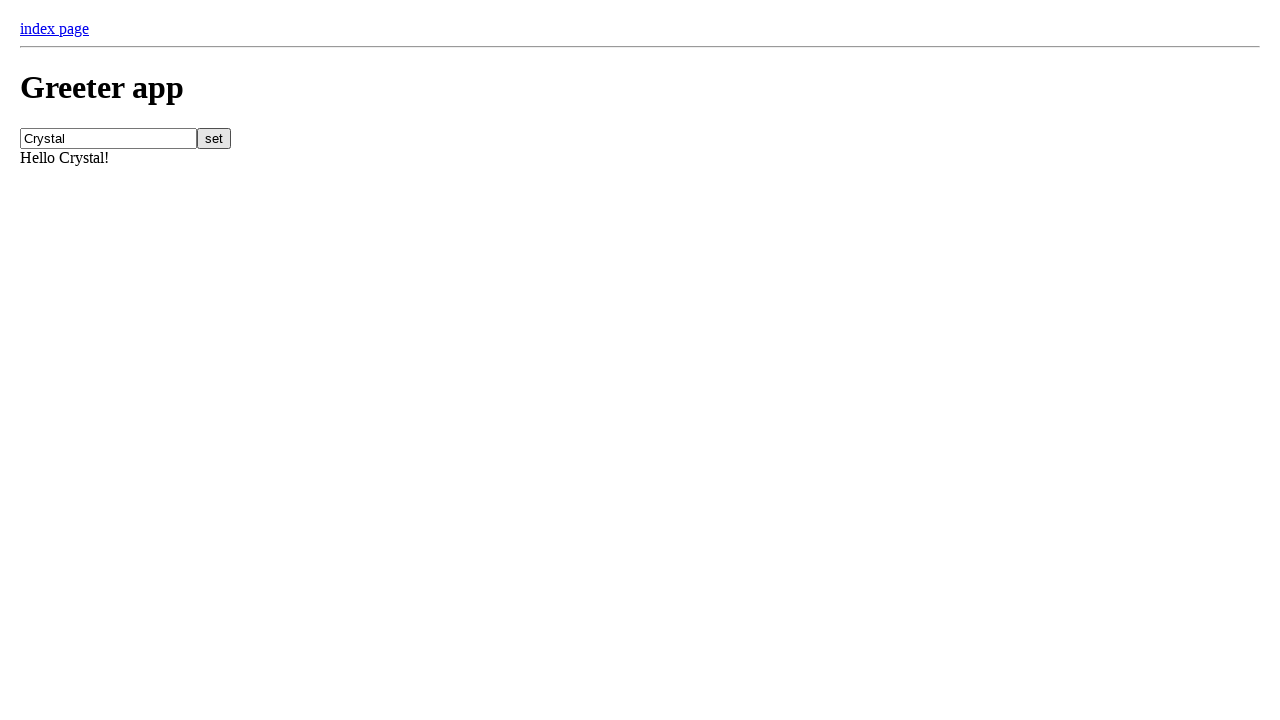

Greeting message element appeared
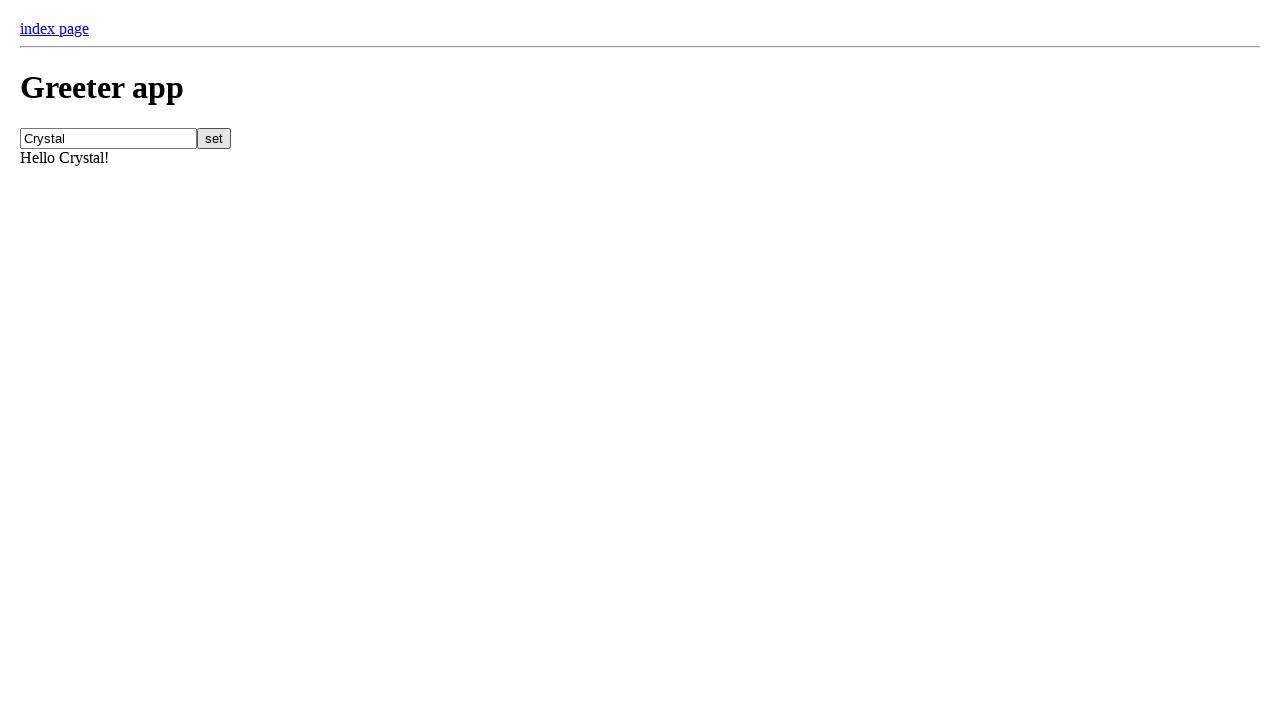

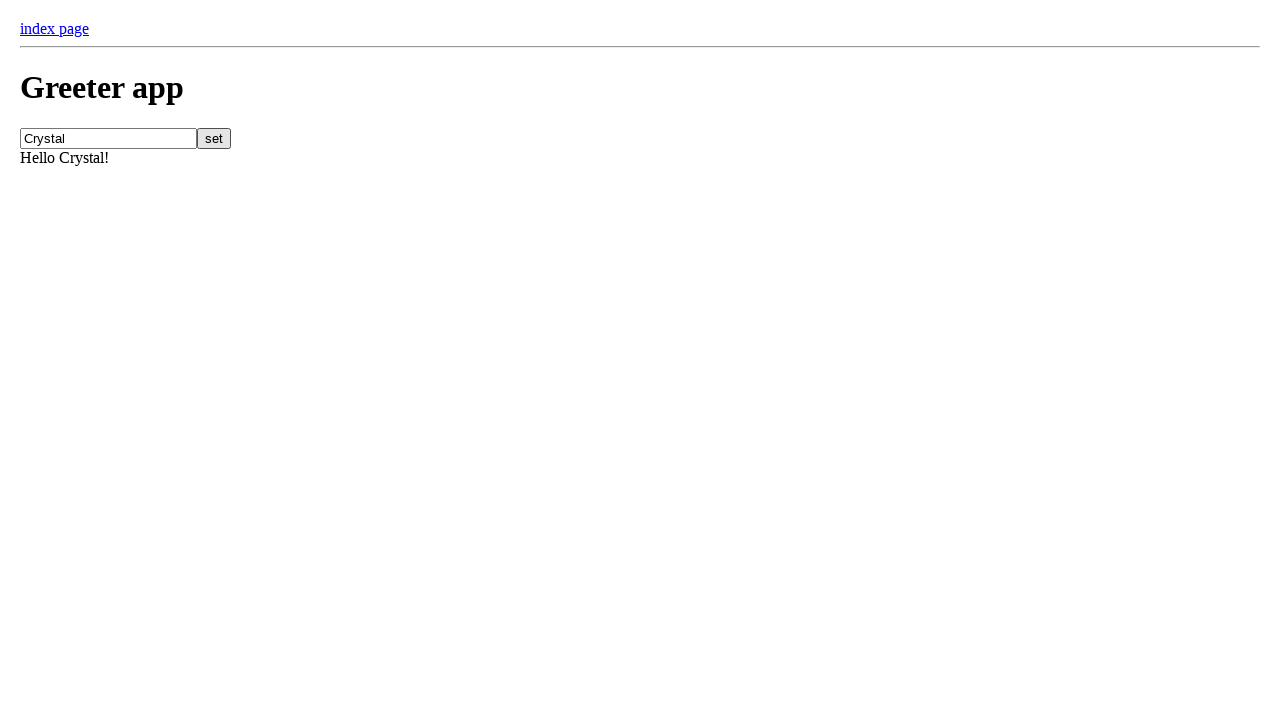